Tests a practice form by filling in full name and email fields, submitting the form, and verifying the entered text is displayed

Starting URL: https://demoqa.com/text-box

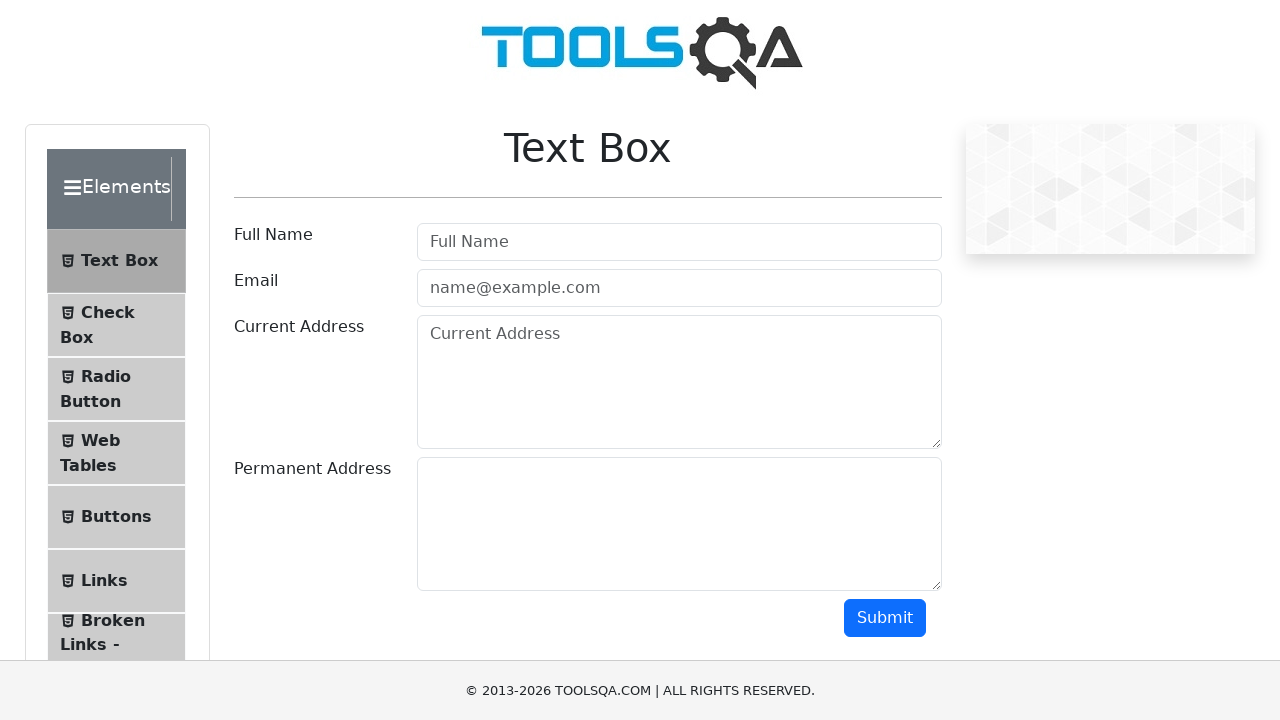

Filled Full Name field with 'FirstName LastName' on #userName
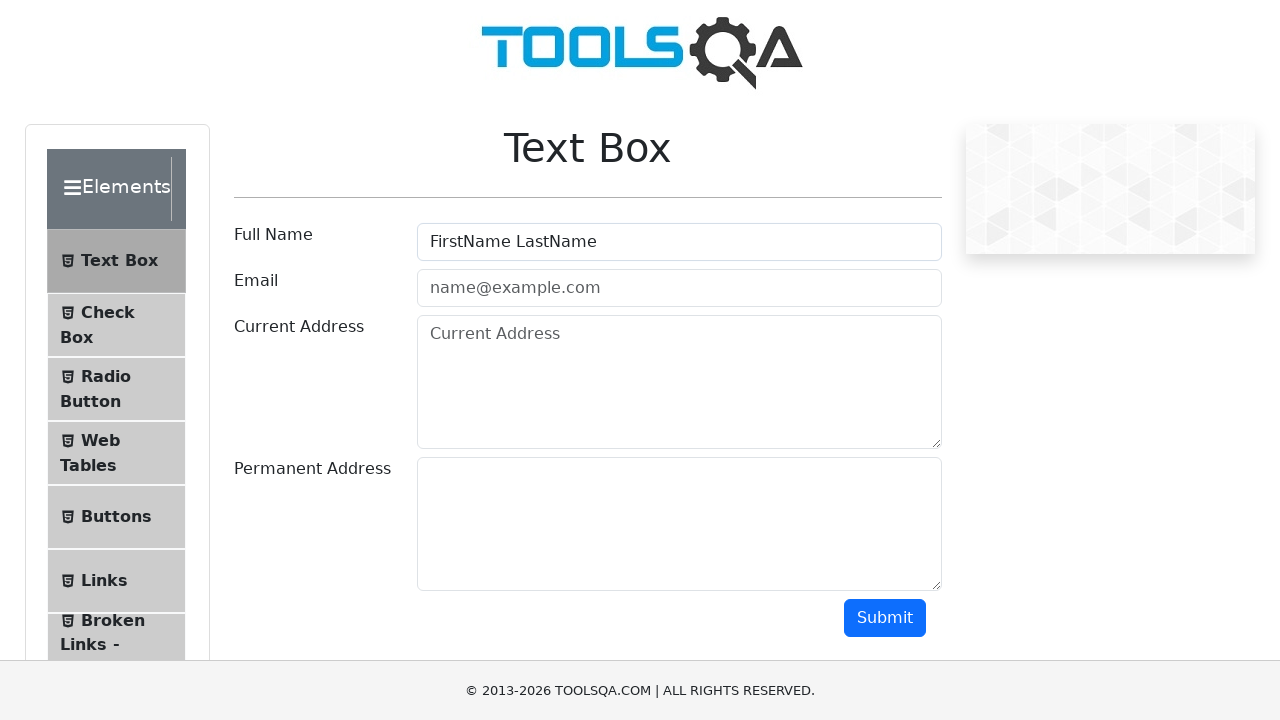

Filled Email field with 'email@mail.com' on #userEmail
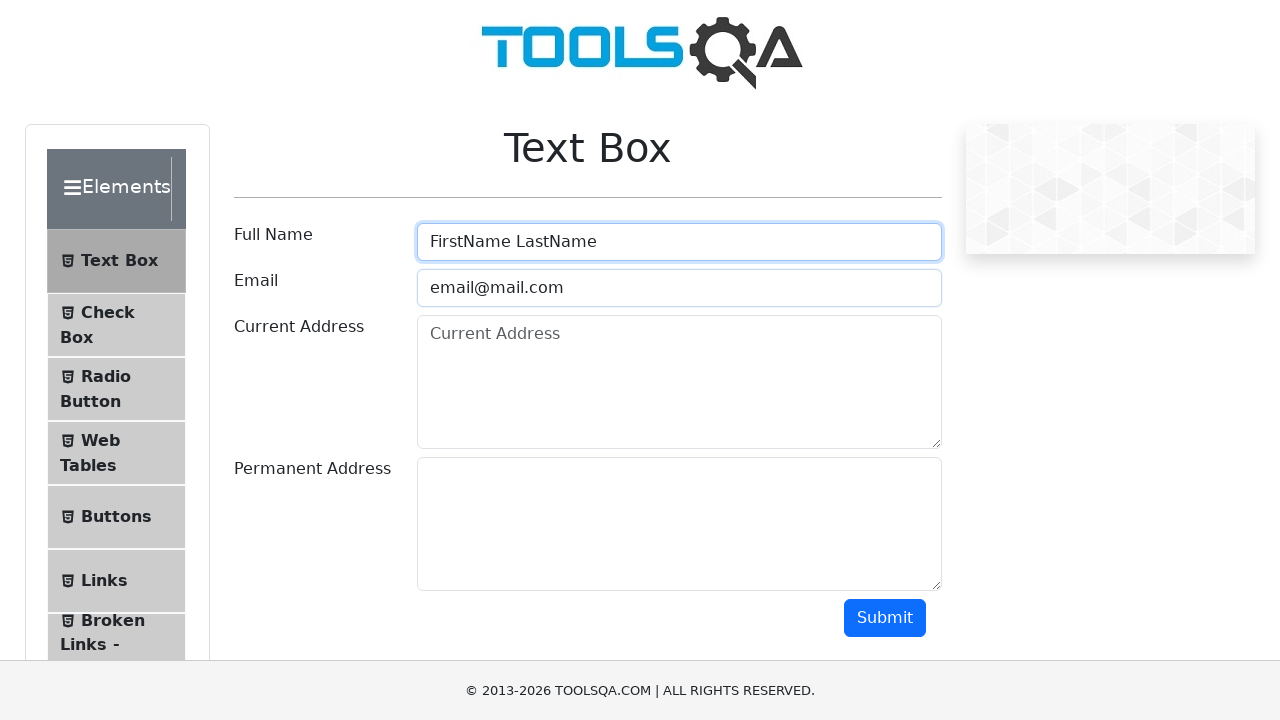

Clicked the Submit button at (885, 618) on #submit
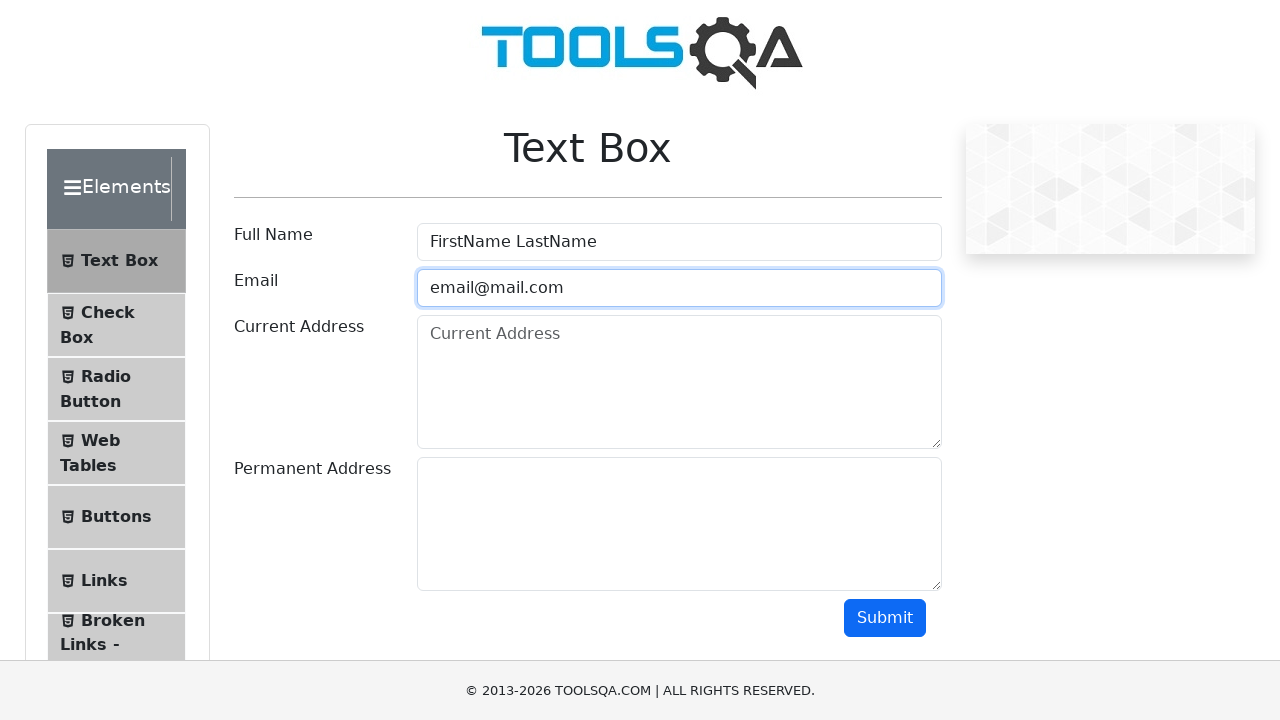

Output section loaded after form submission
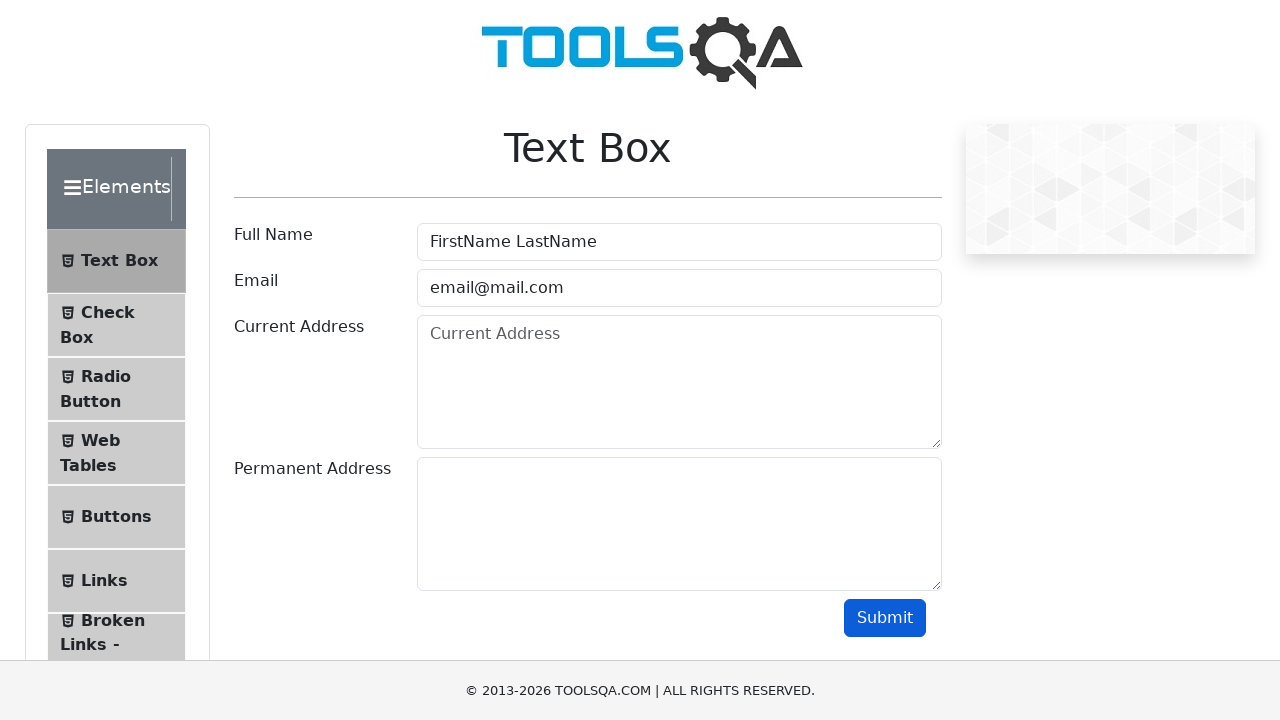

Verified submitted name 'FirstName LastName' is displayed in output
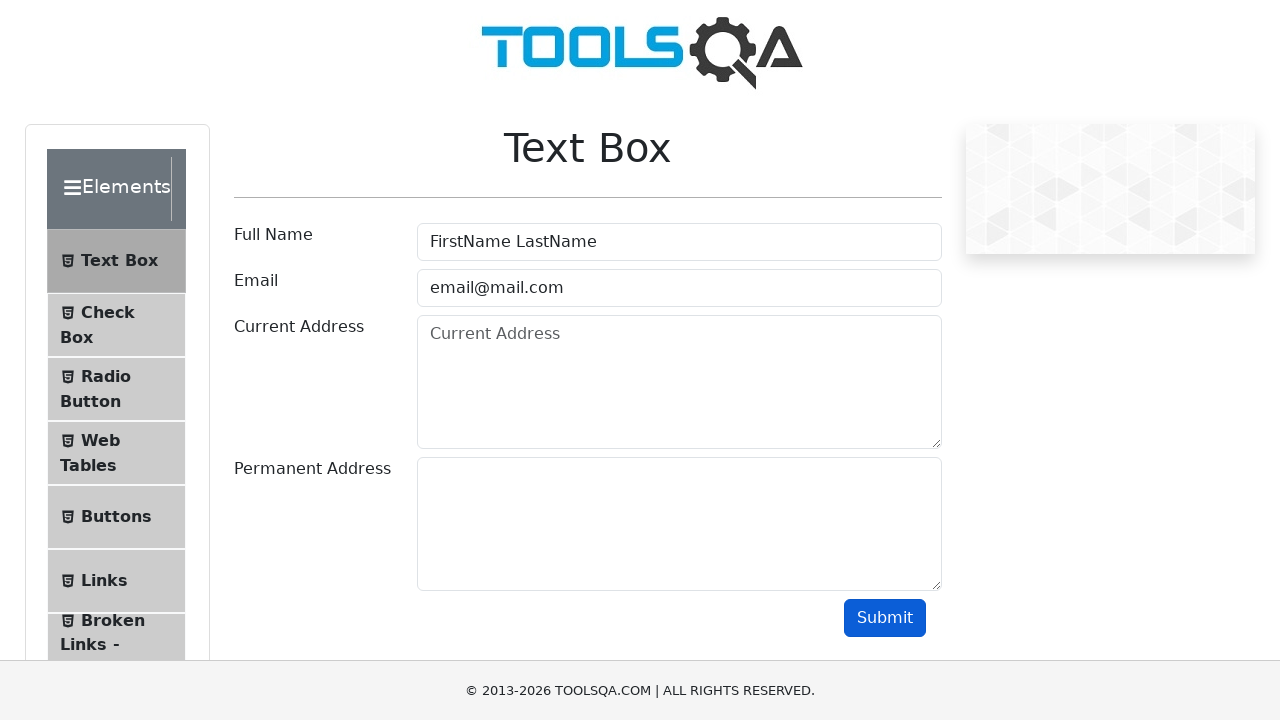

Verified submitted email 'email@mail.com' is displayed in output
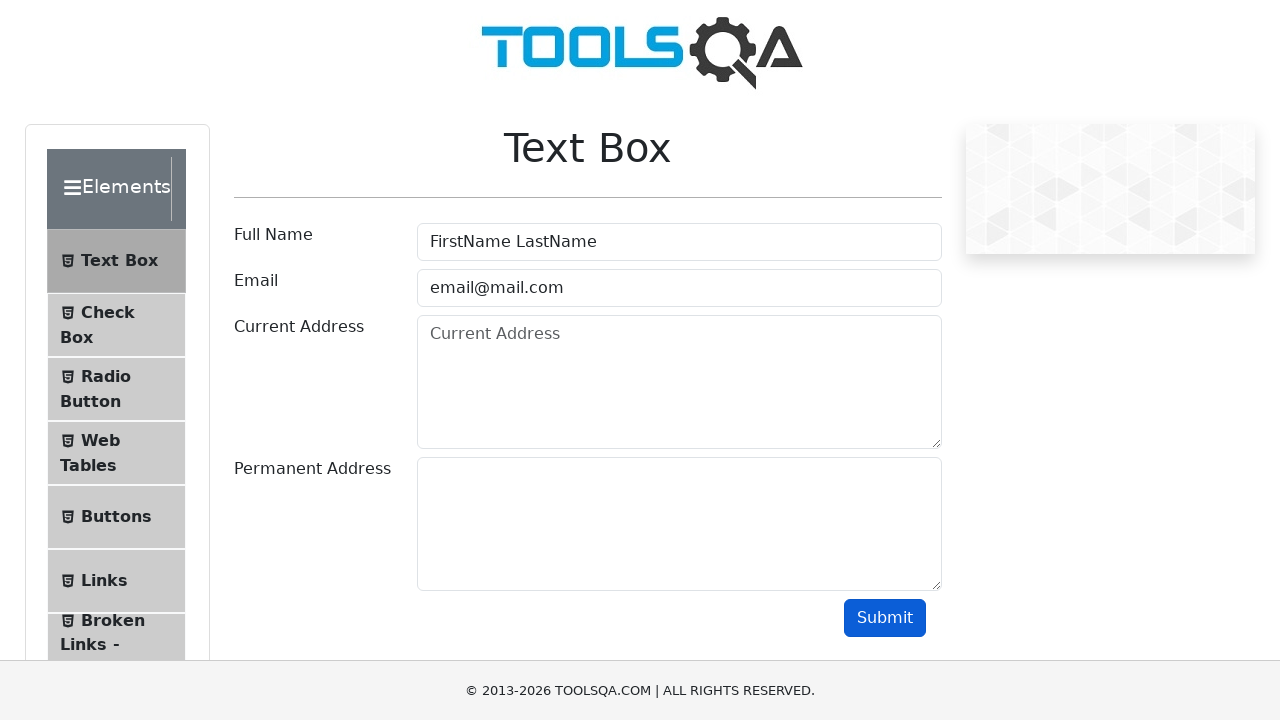

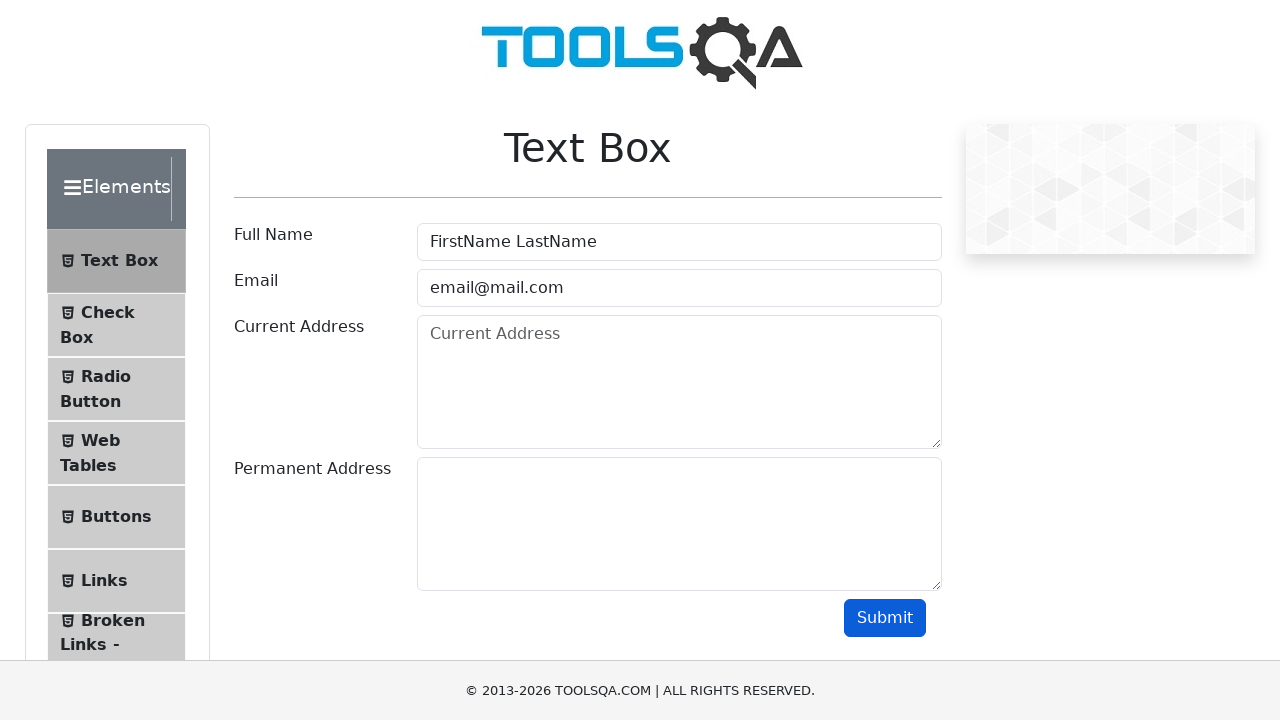